Tests filling out a comprehensive HTML form with text inputs, checkboxes, radio buttons, and multi-select options, then submits it

Starting URL: https://testpages.herokuapp.com/styled/basic-html-form-test.html

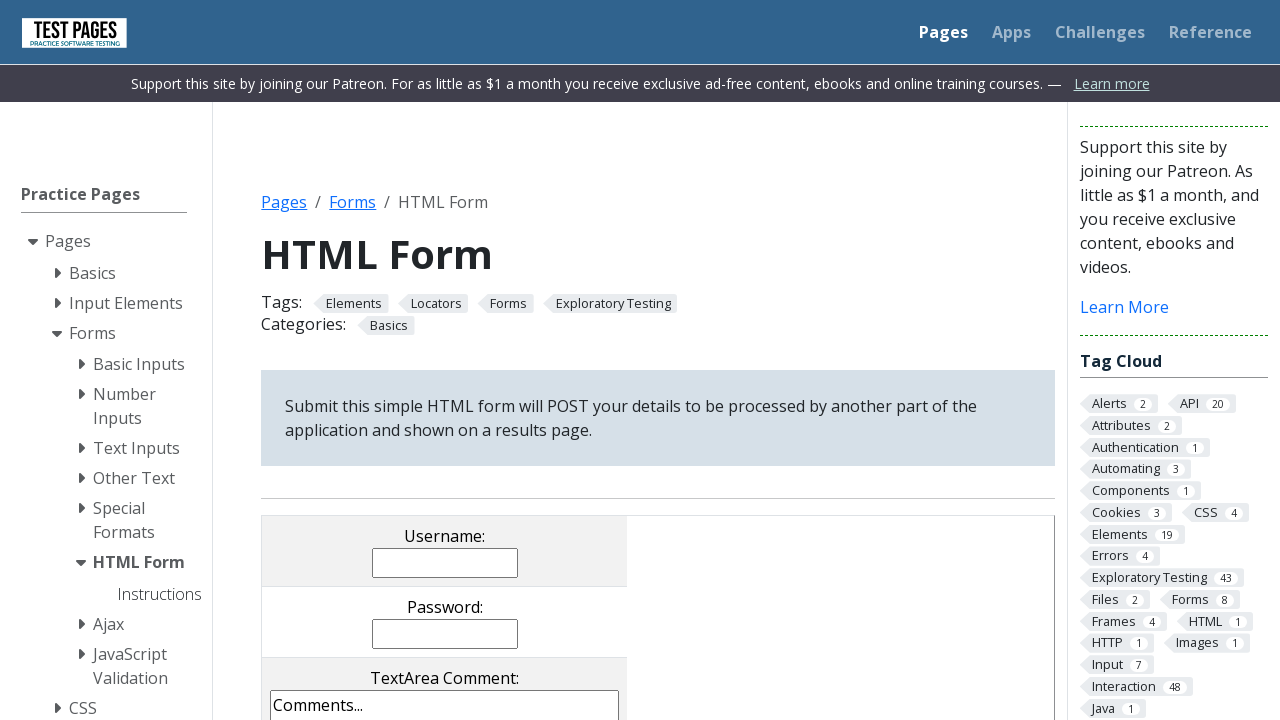

Filled username field with 'Jane Smith' on input[name='username']
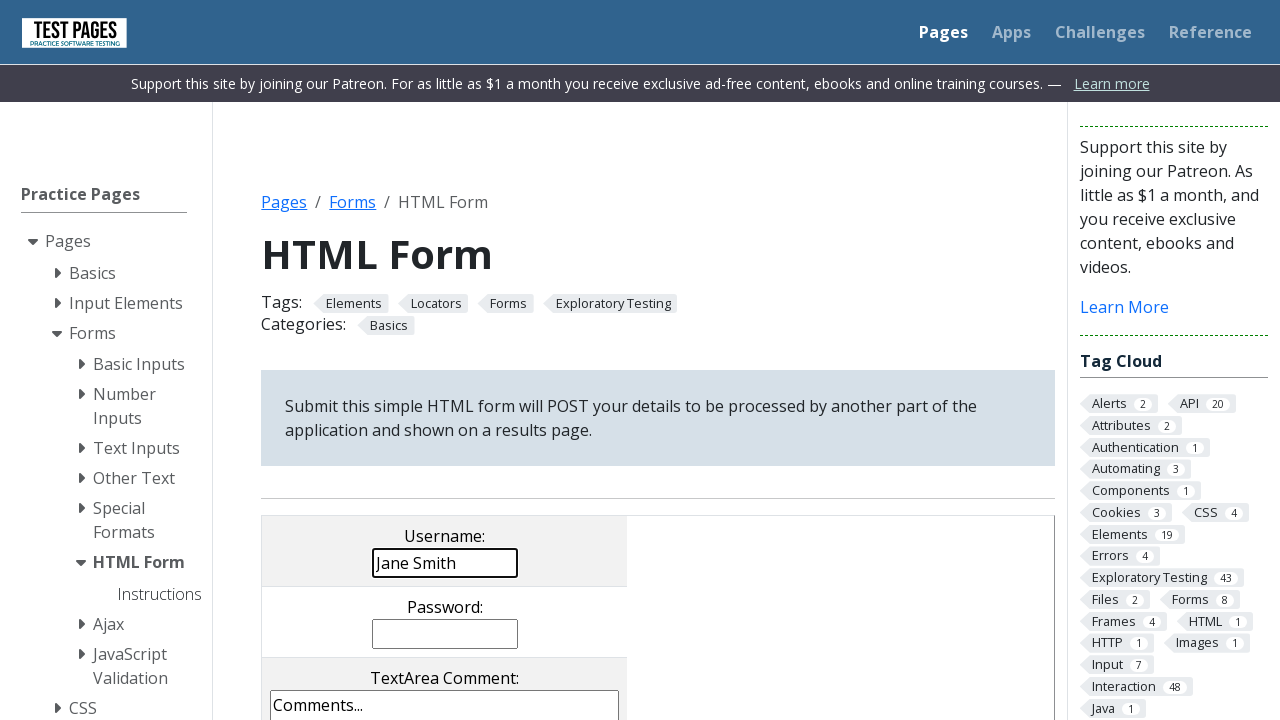

Filled password field with 'securePass789' on input[name='password']
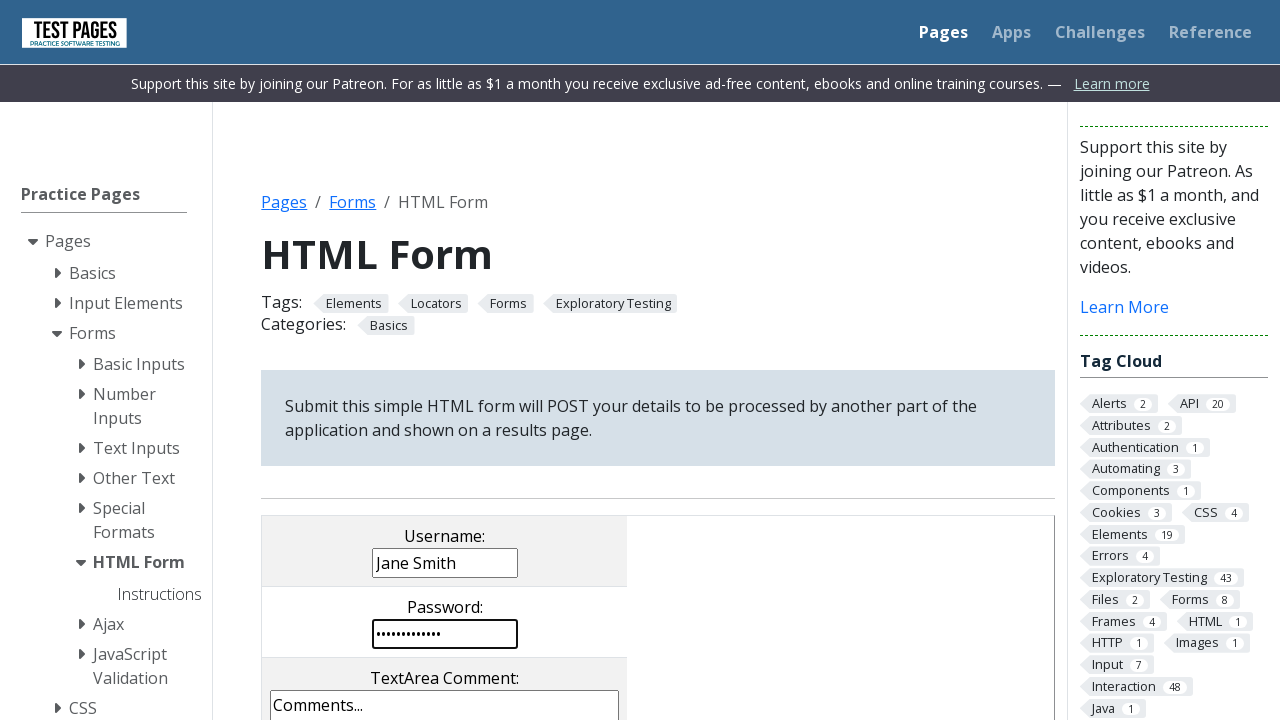

Filled comments textarea with Lorem ipsum text on textarea[name='comments']
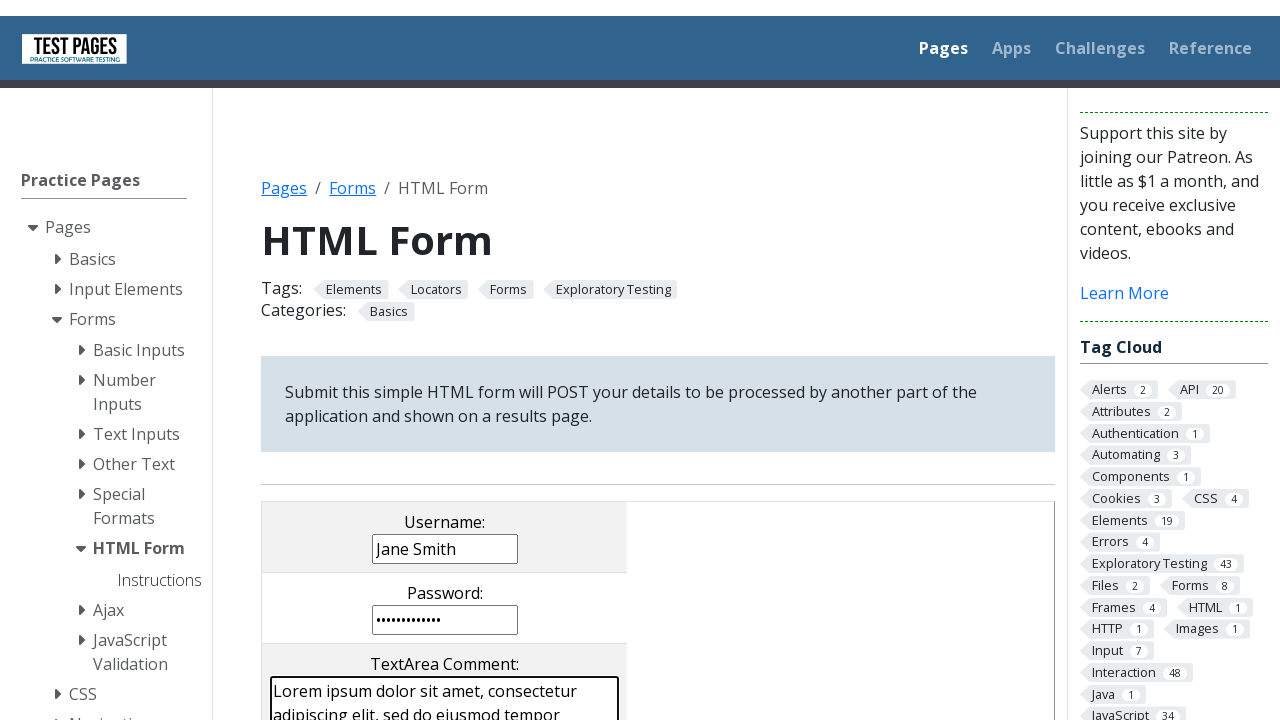

Clicked checkbox cb2 at (402, 360) on [name='checkboxes[]'][value='cb2']
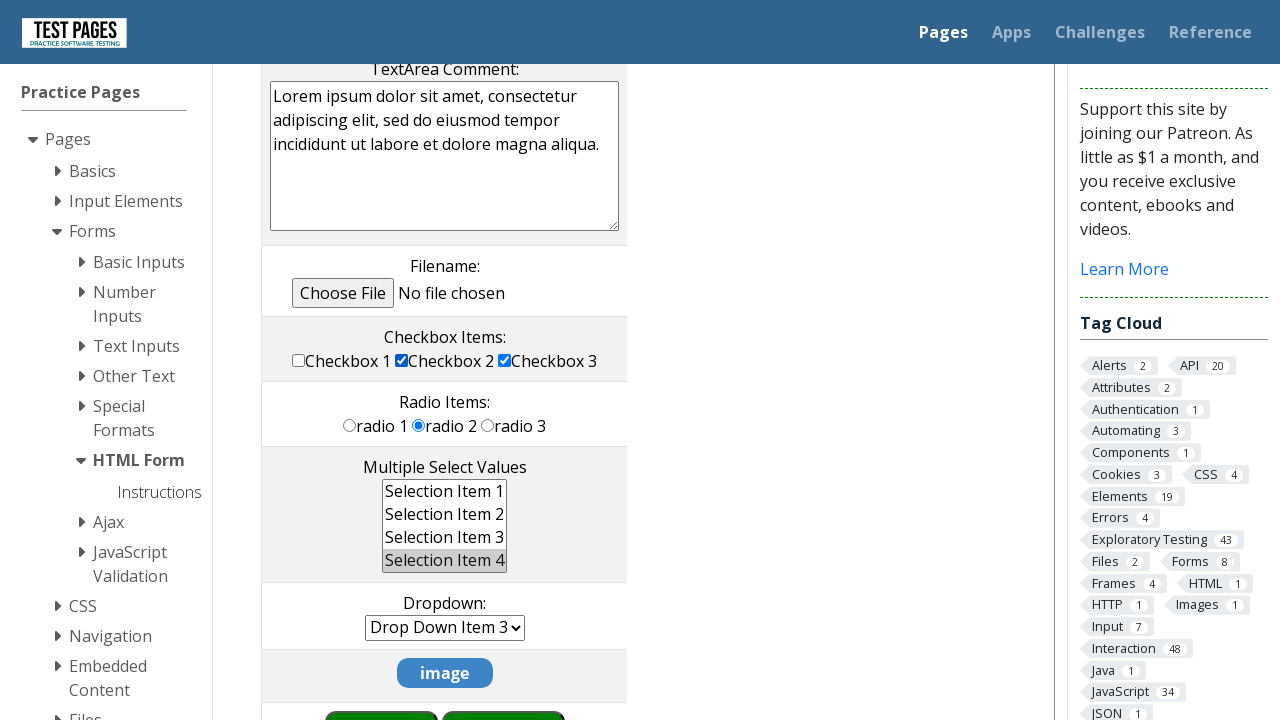

Clicked checkbox cb3 at (505, 360) on [name='checkboxes[]'][value='cb3']
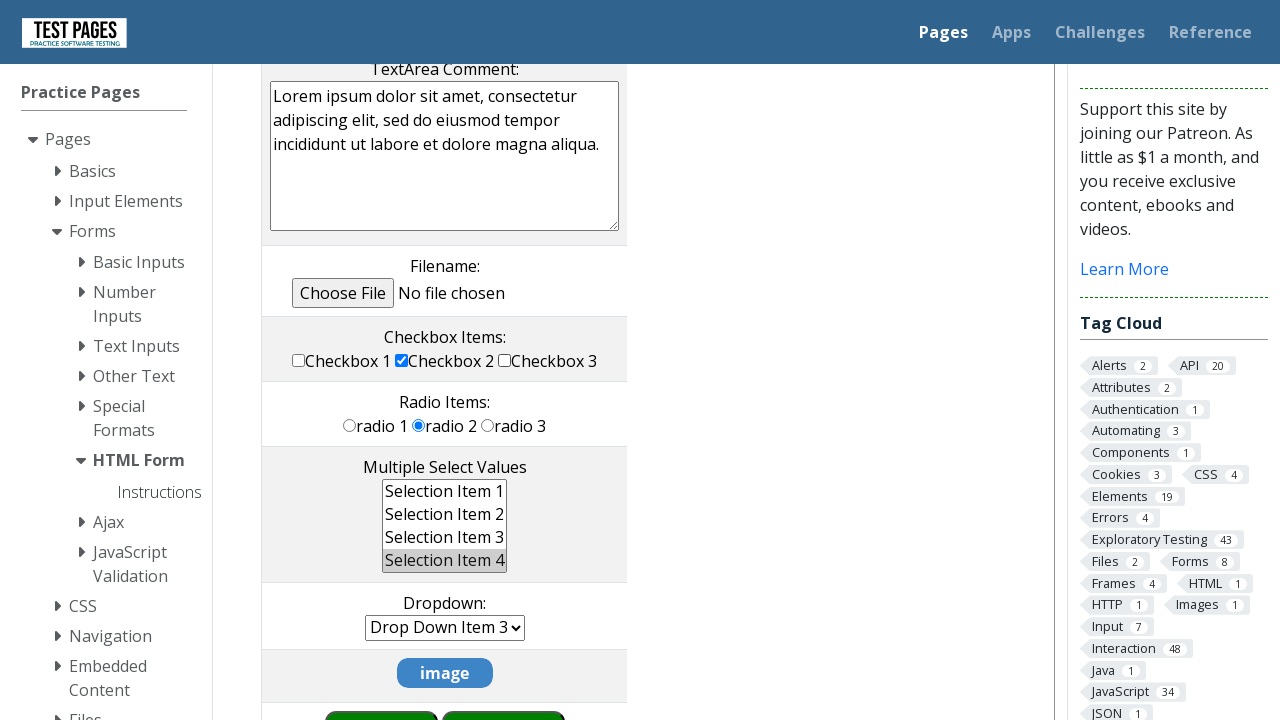

Clicked radio button rd1 at (350, 425) on [name='radioval'][value='rd1']
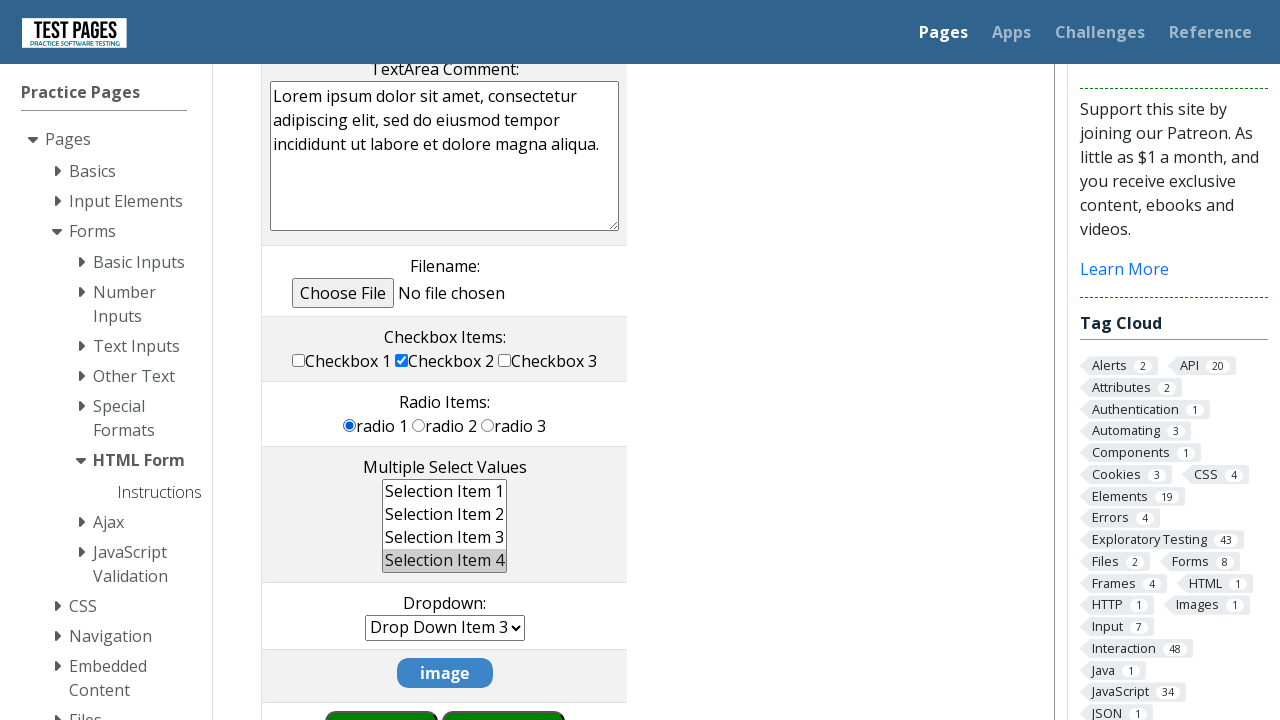

Selected options ms2 and ms3 from multi-select dropdown on [name='multipleselect[]']
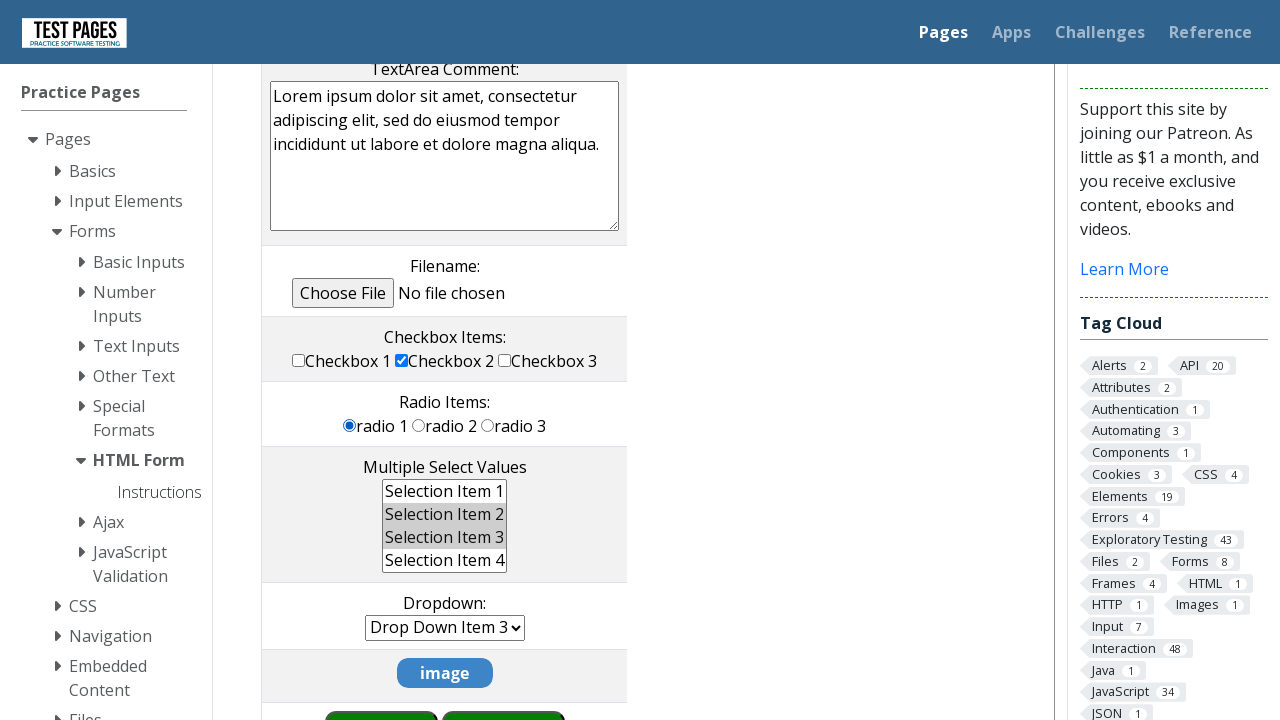

Clicked submit button to submit the form at (504, 690) on input[value='submit']
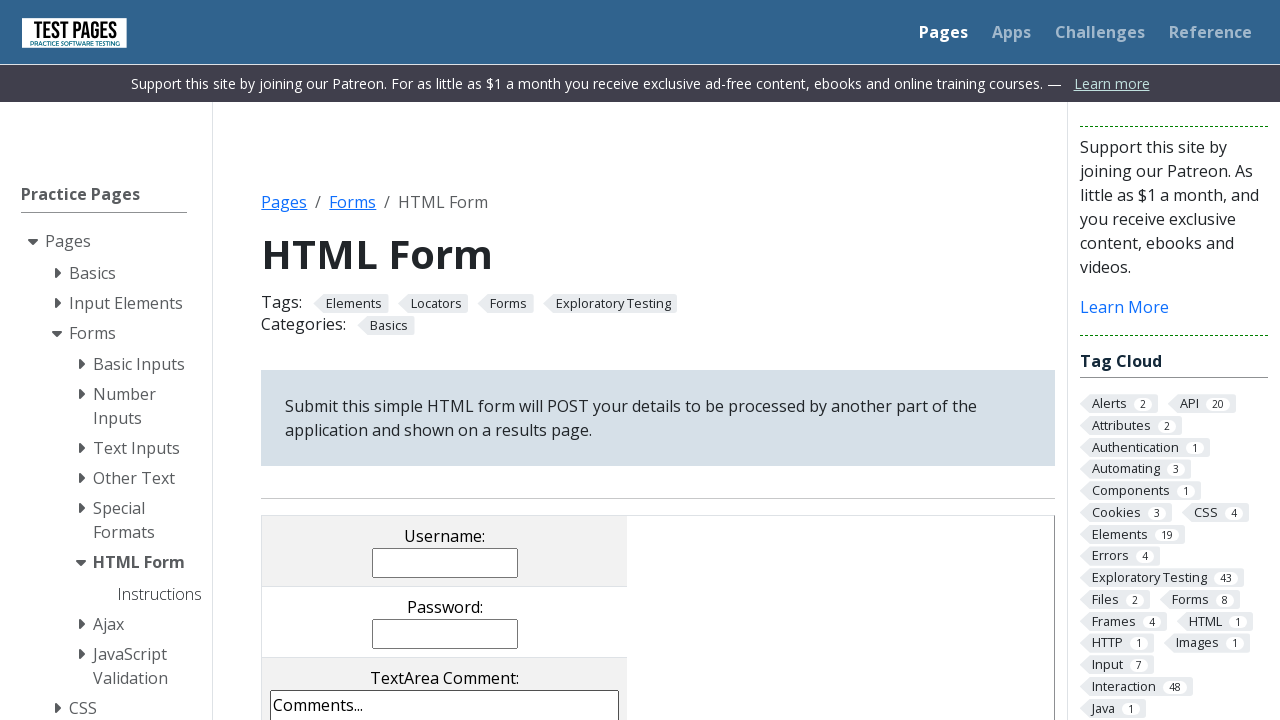

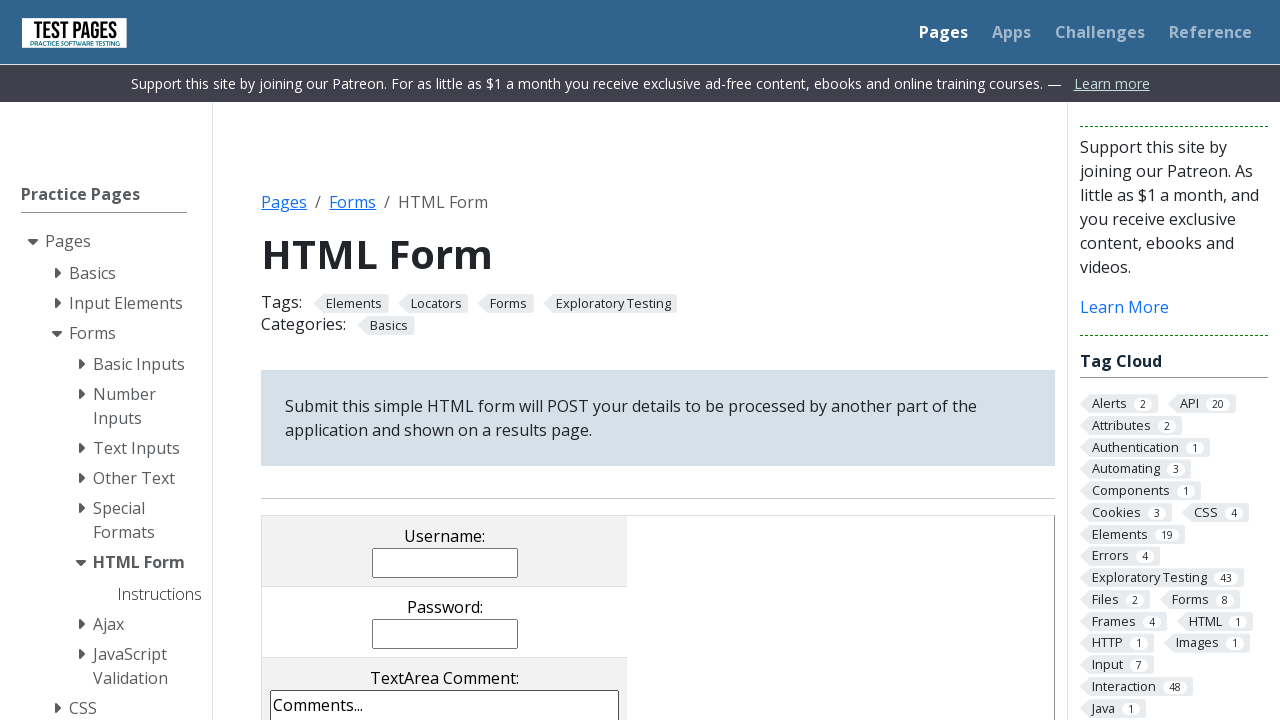